Tests explicit wait functionality by waiting for a price element to show "$100", then clicking a button, calculating a mathematical function based on a displayed value, and submitting the answer

Starting URL: http://suninjuly.github.io/explicit_wait2.html

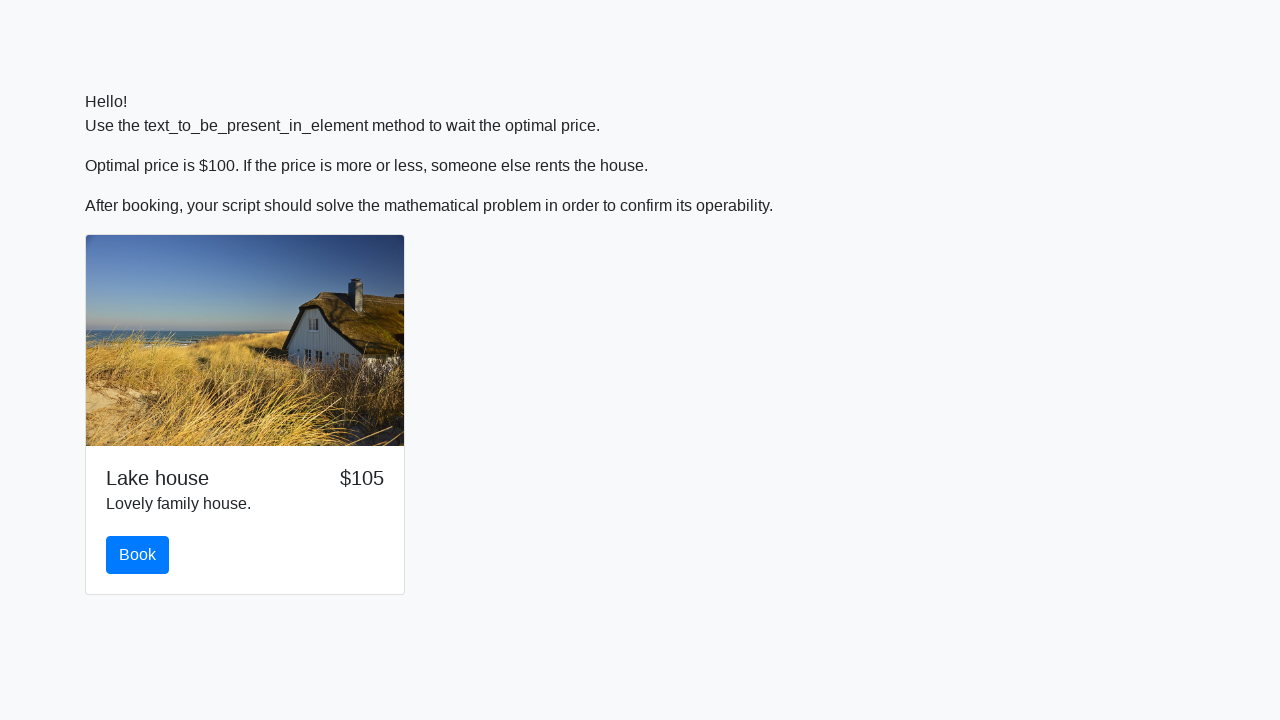

Waited for price element to display '$100'
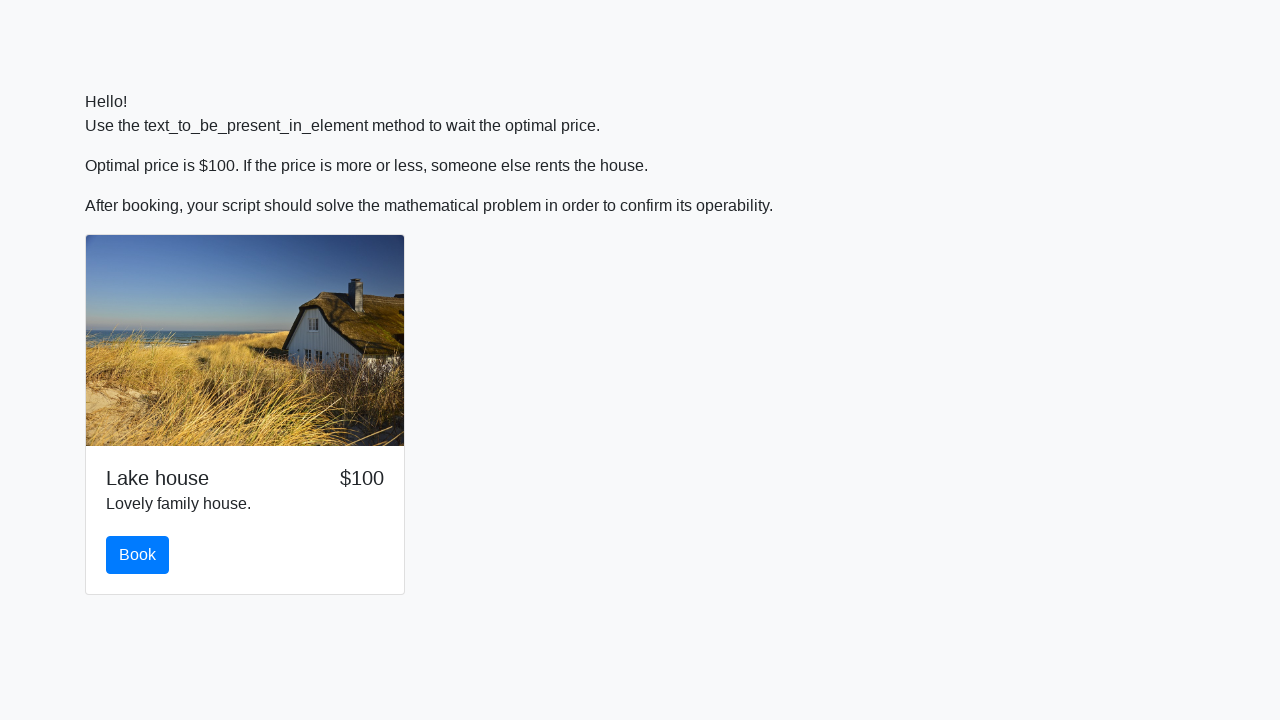

Clicked the button at (138, 555) on button
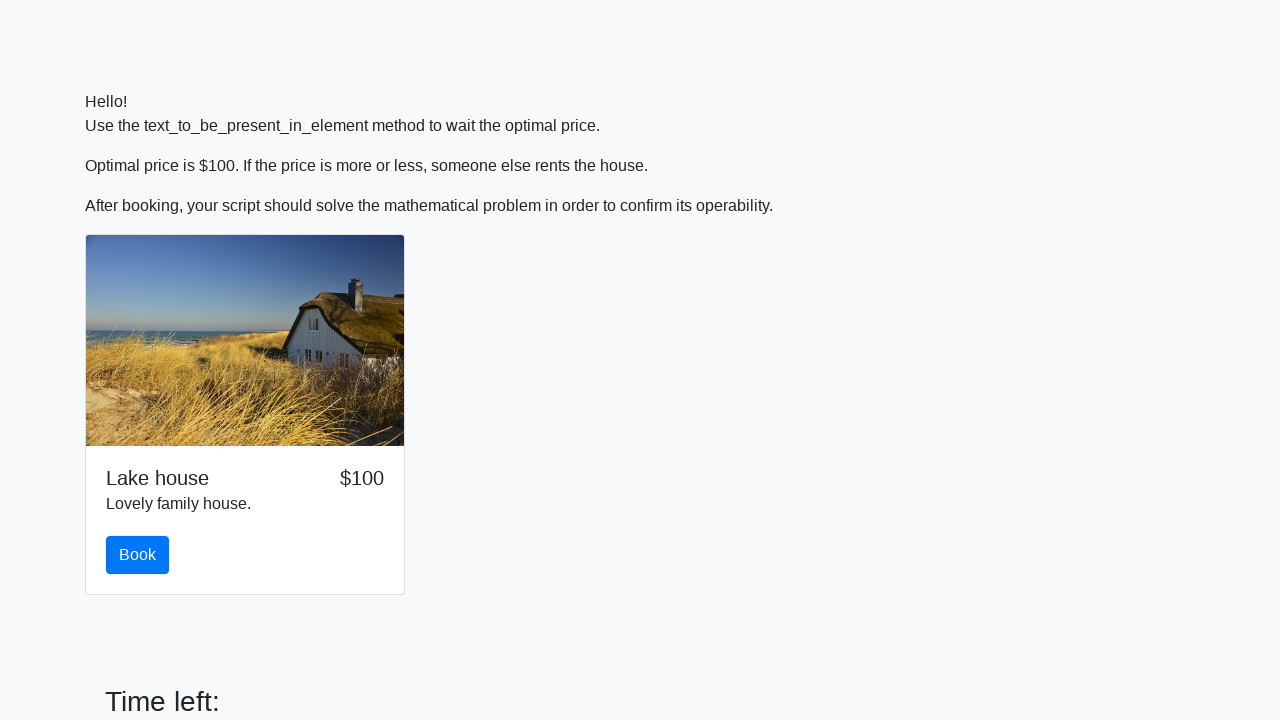

Retrieved input value: 80
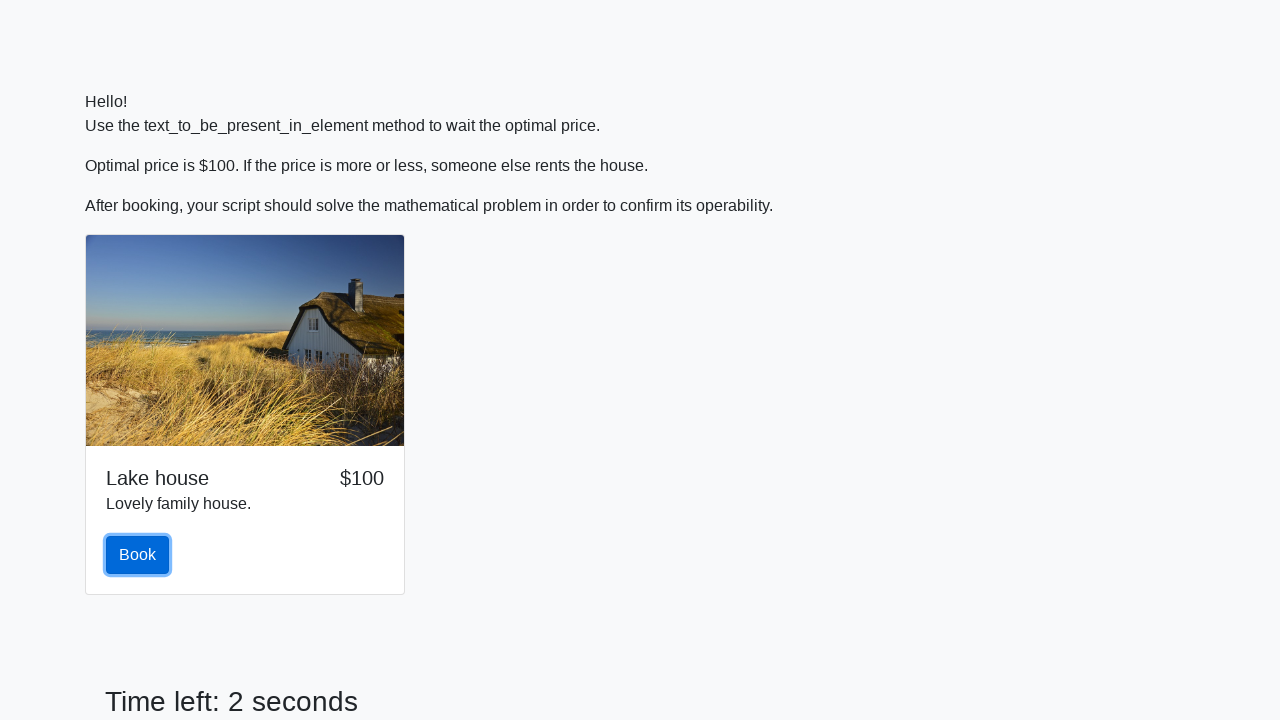

Calculated mathematical function result: 2.4787765530021924
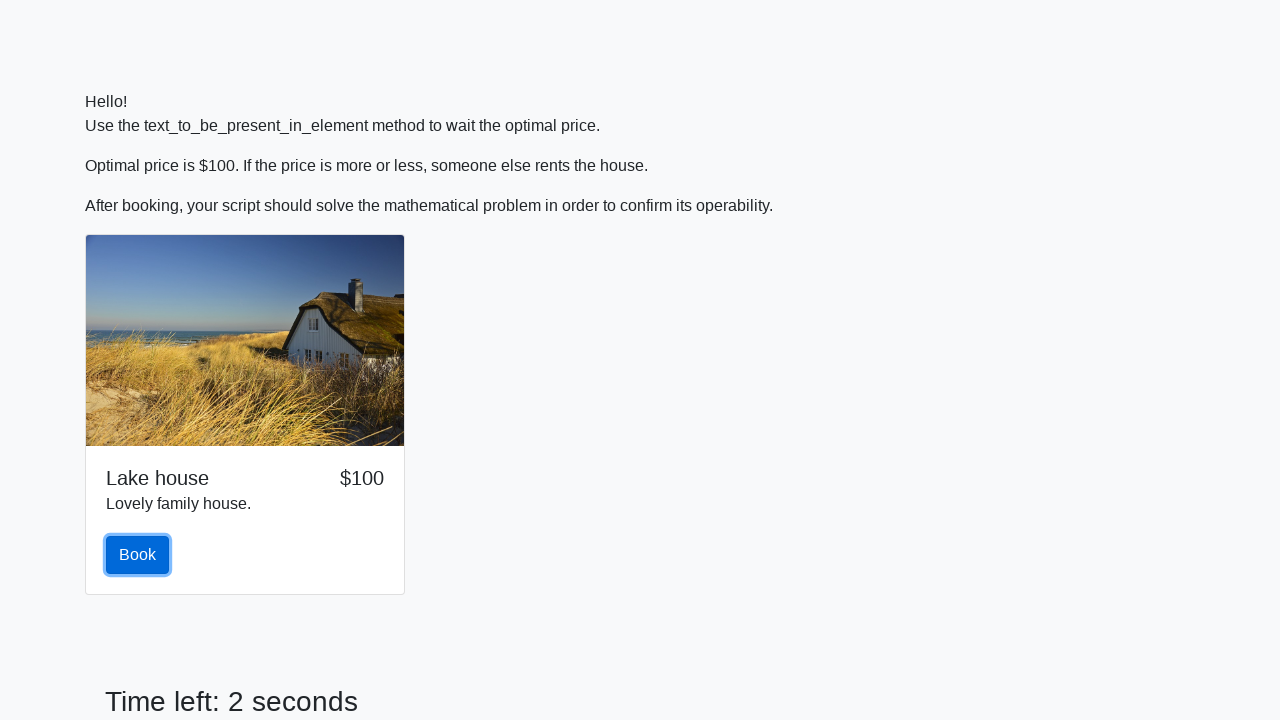

Filled answer field with calculated value: 2.4787765530021924 on #answer
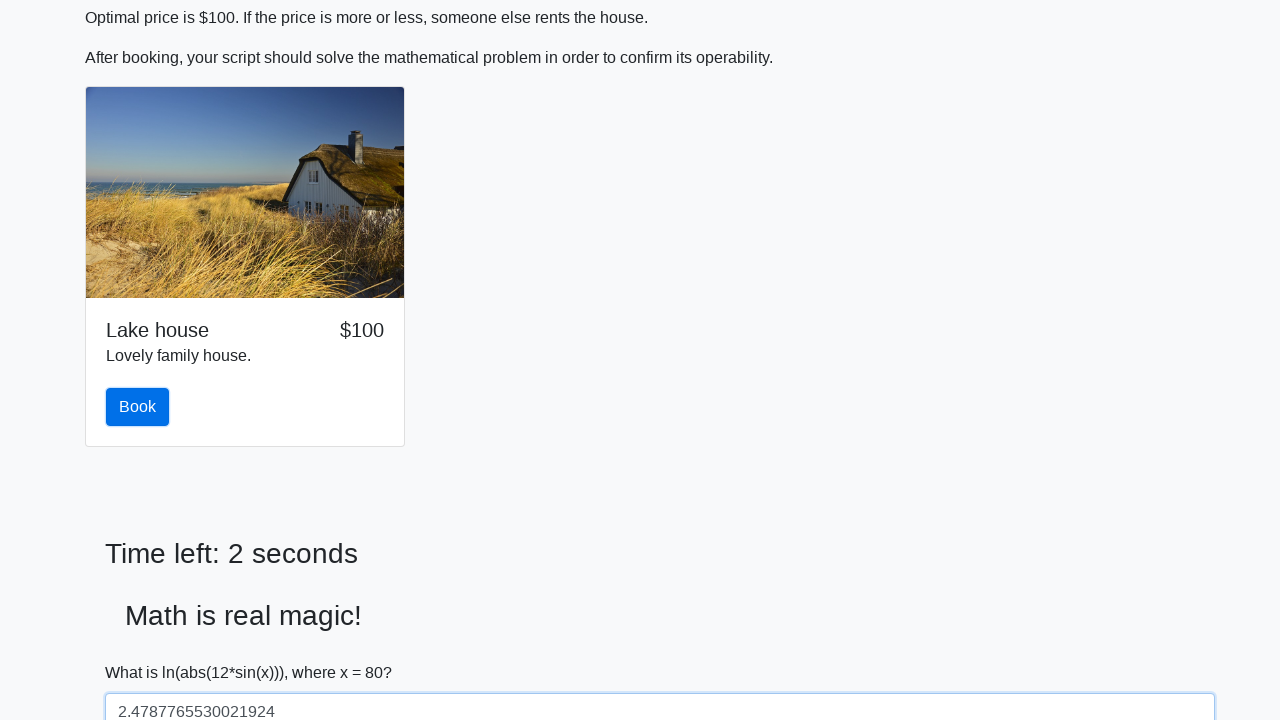

Clicked the solve button to submit answer at (143, 651) on #solve
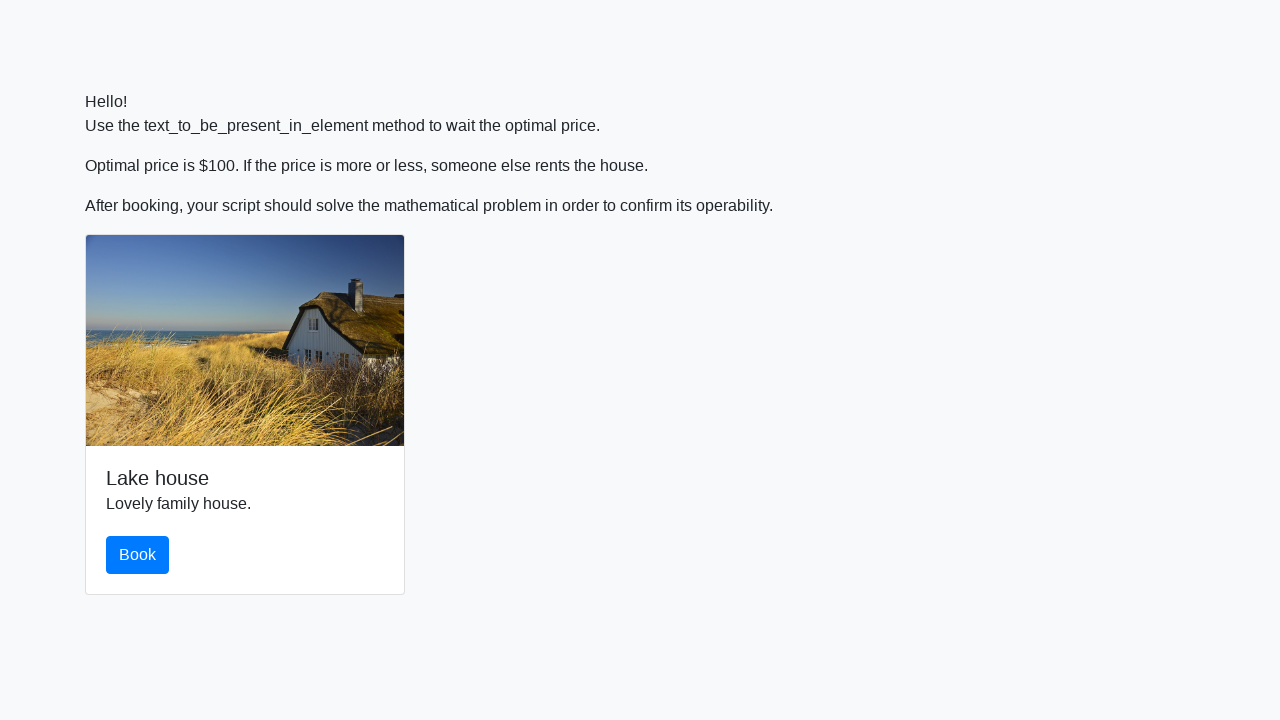

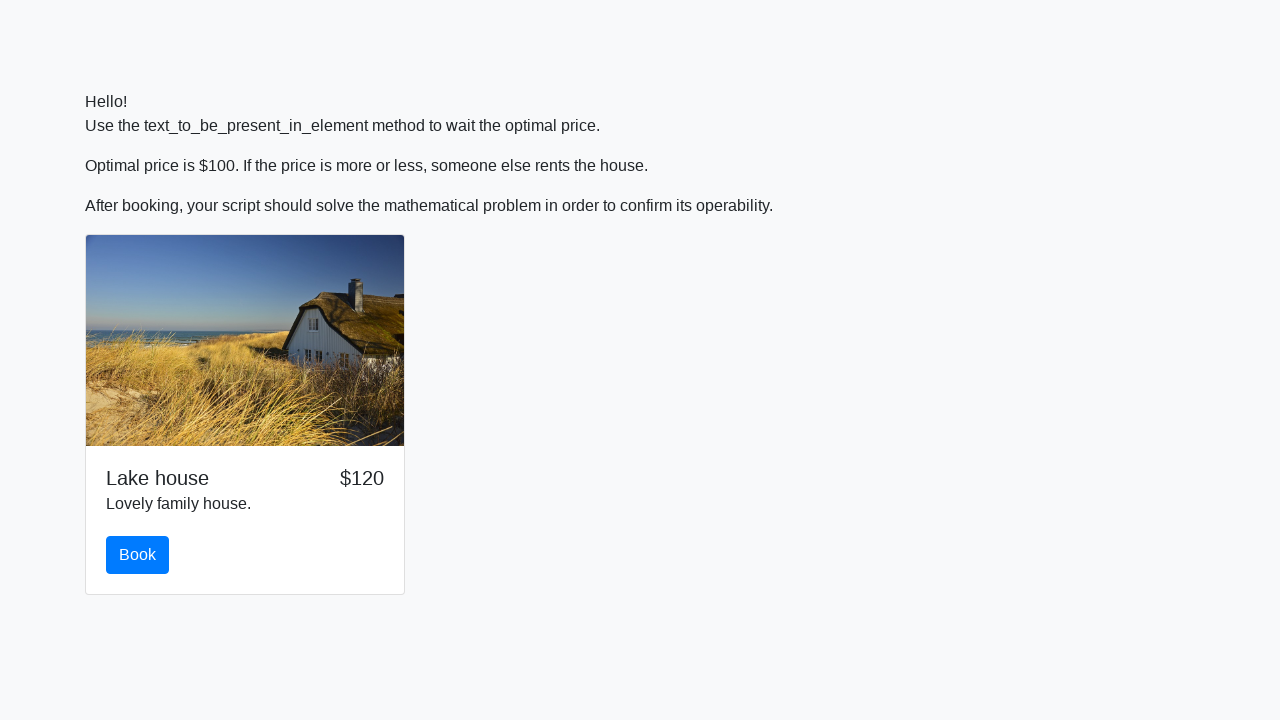